Navigates to the Wallet tab using dynamic xpath

Starting URL: https://www.apsrtconline.in/

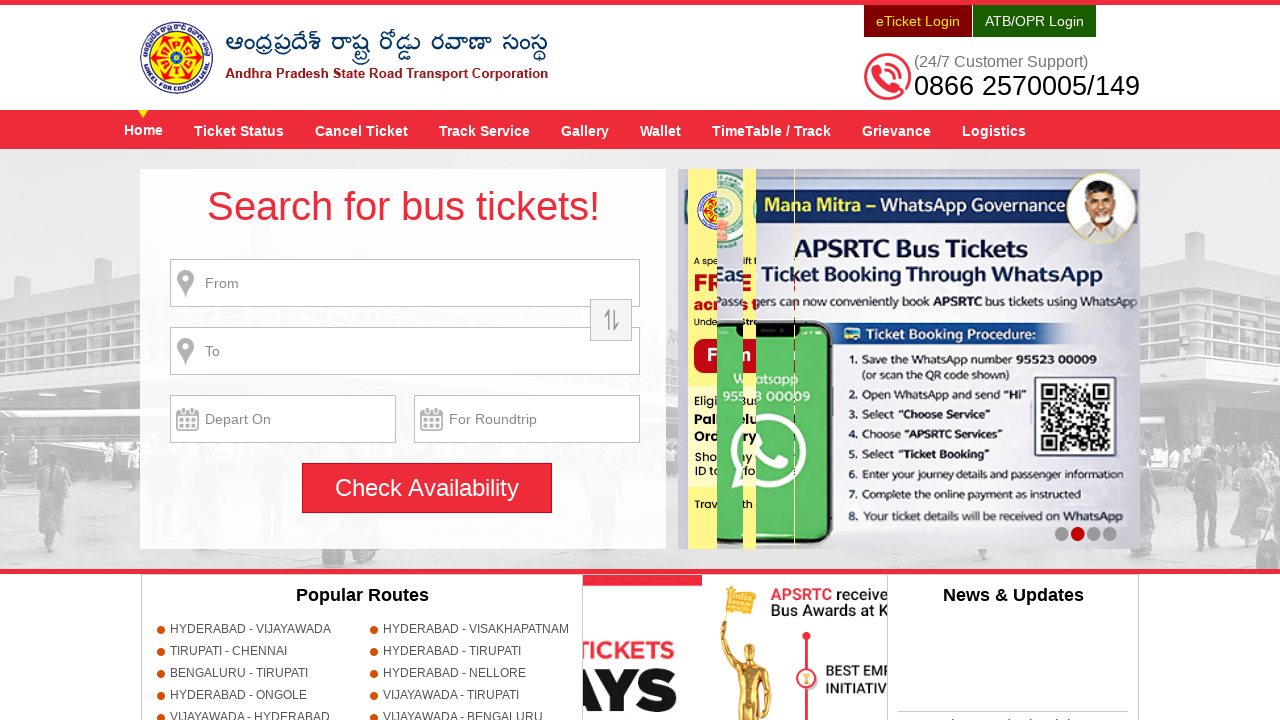

Navigated to APSRTC online homepage
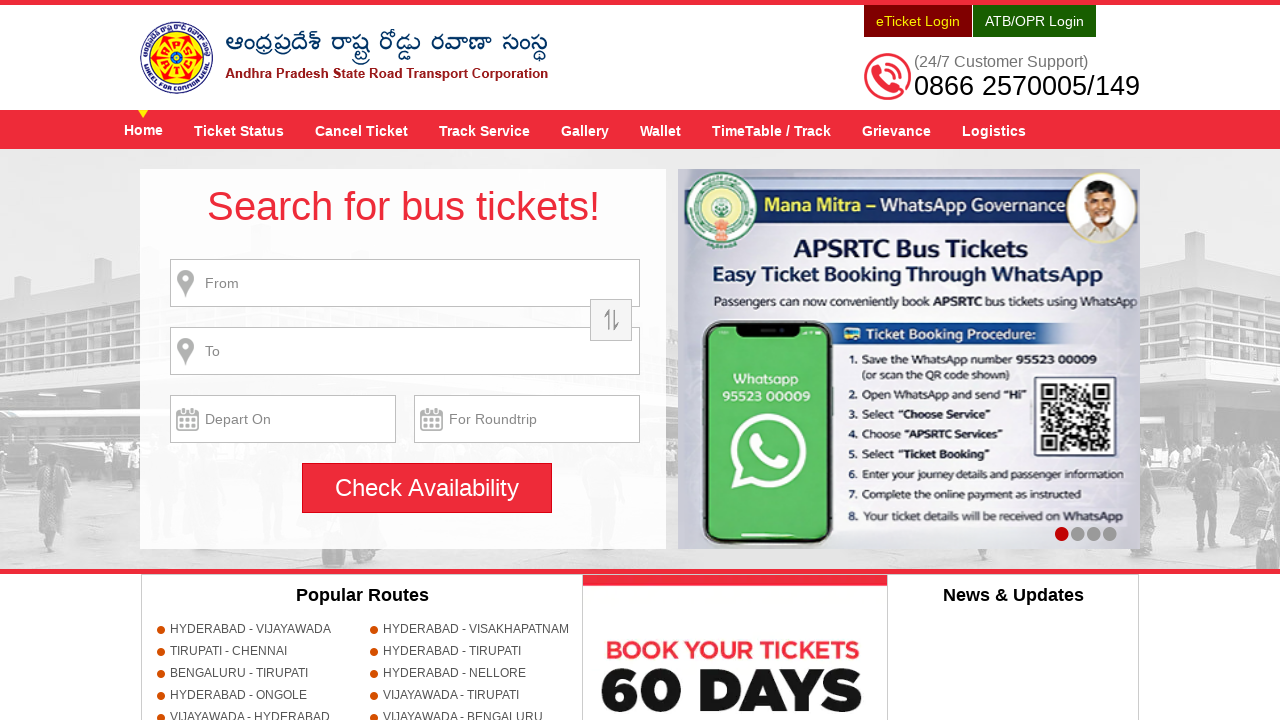

Clicked Wallet tab using dynamic xpath at (660, 130) on xpath=//a[@title='Wallet']
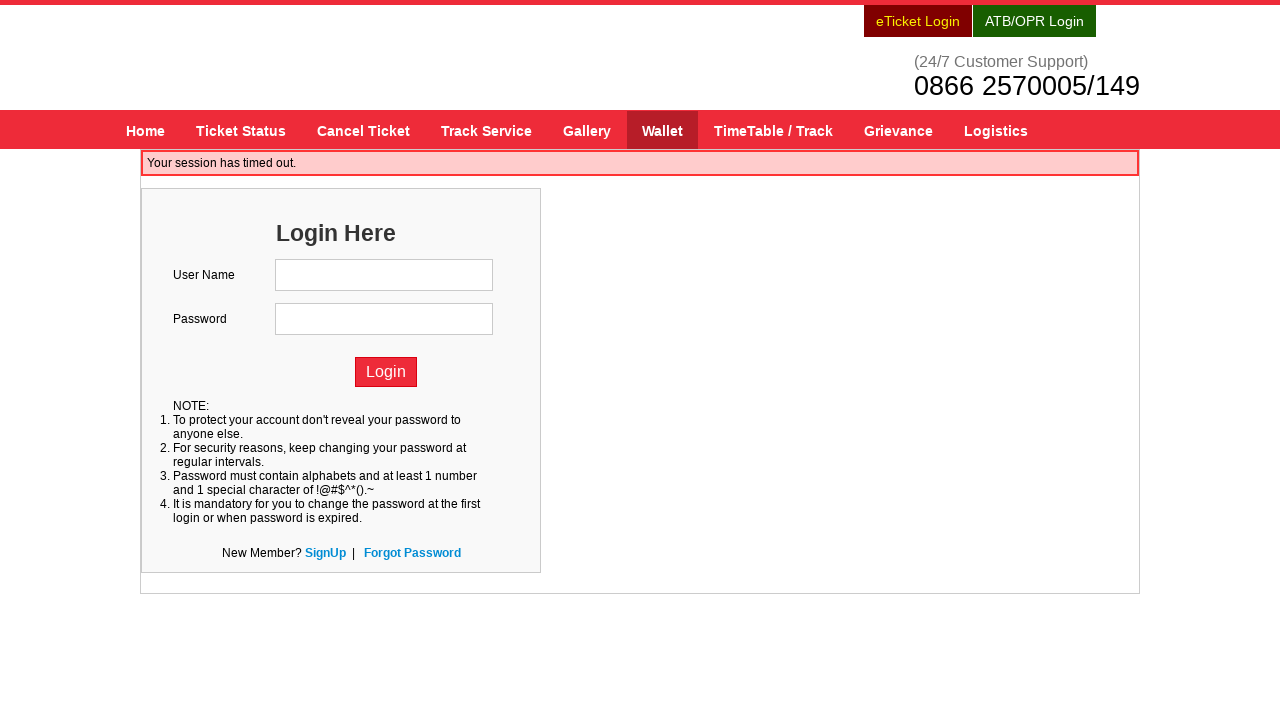

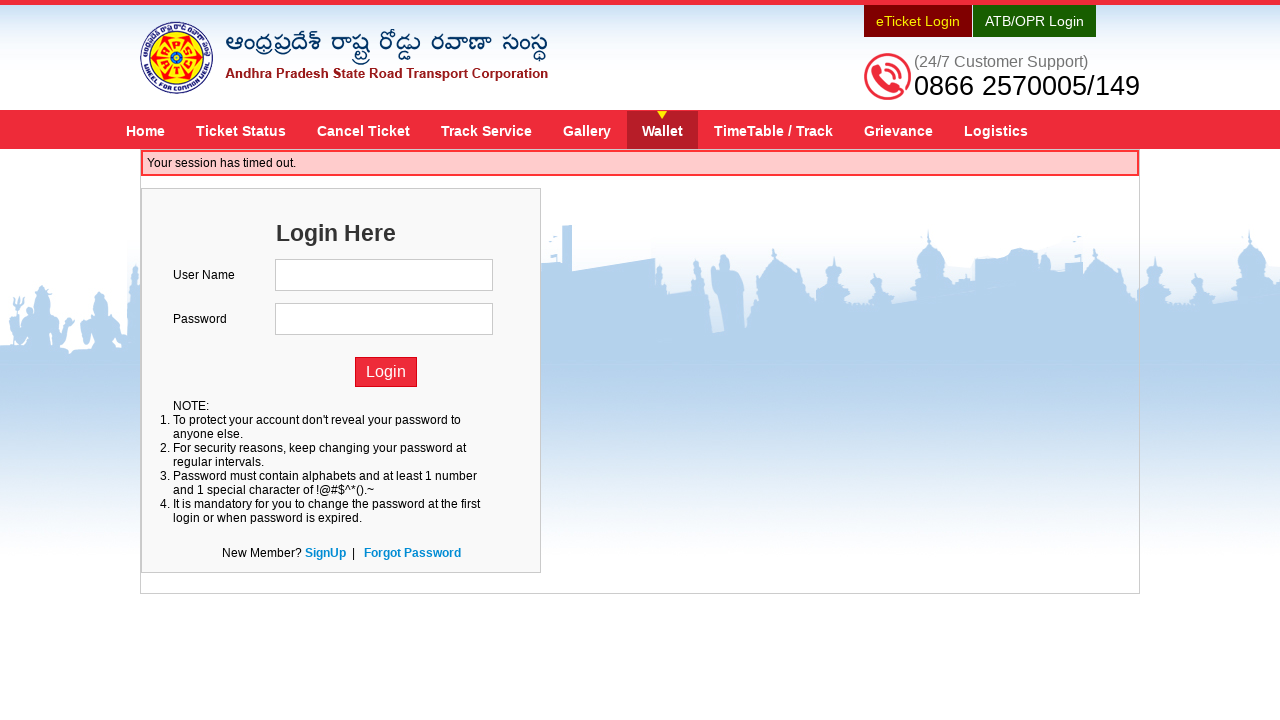